Tests horizontal scrolling functionality by navigating to a dashboard page and scrolling right by 5000 pixels using JavaScript execution.

Starting URL: https://dashboards.handmadeinteractive.com/jasonlove/

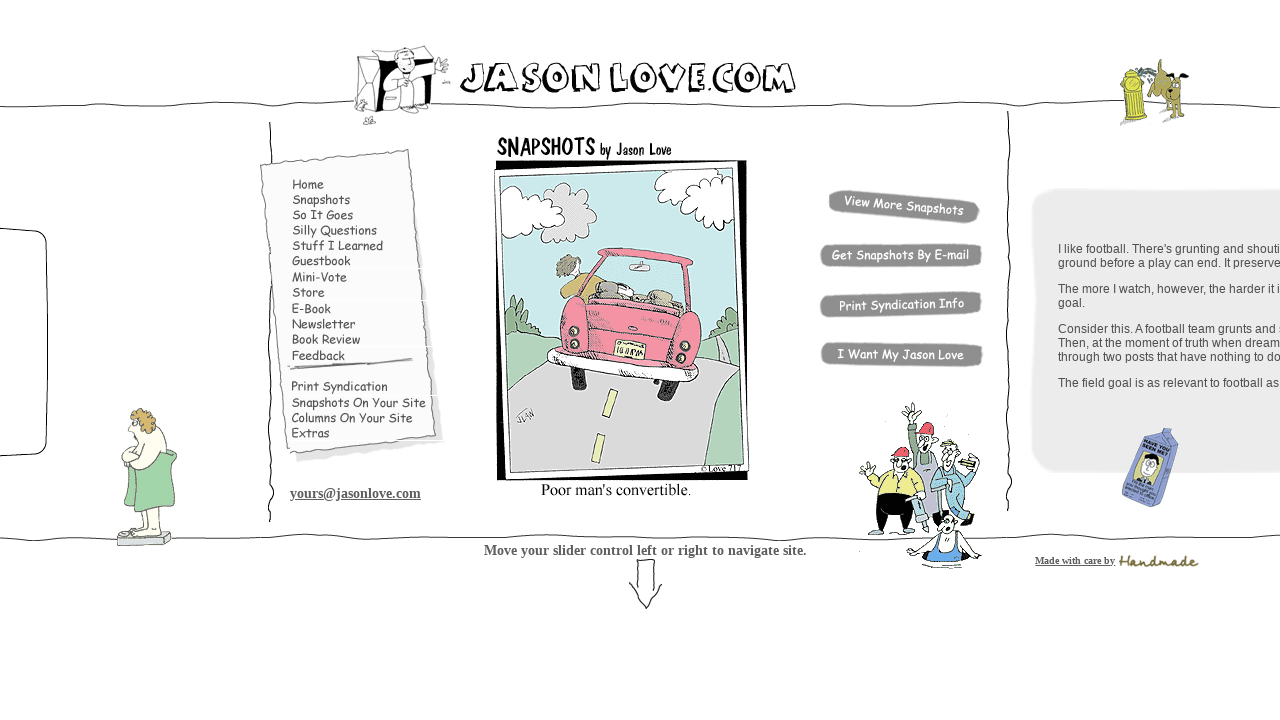

Waited for page to load (domcontentloaded)
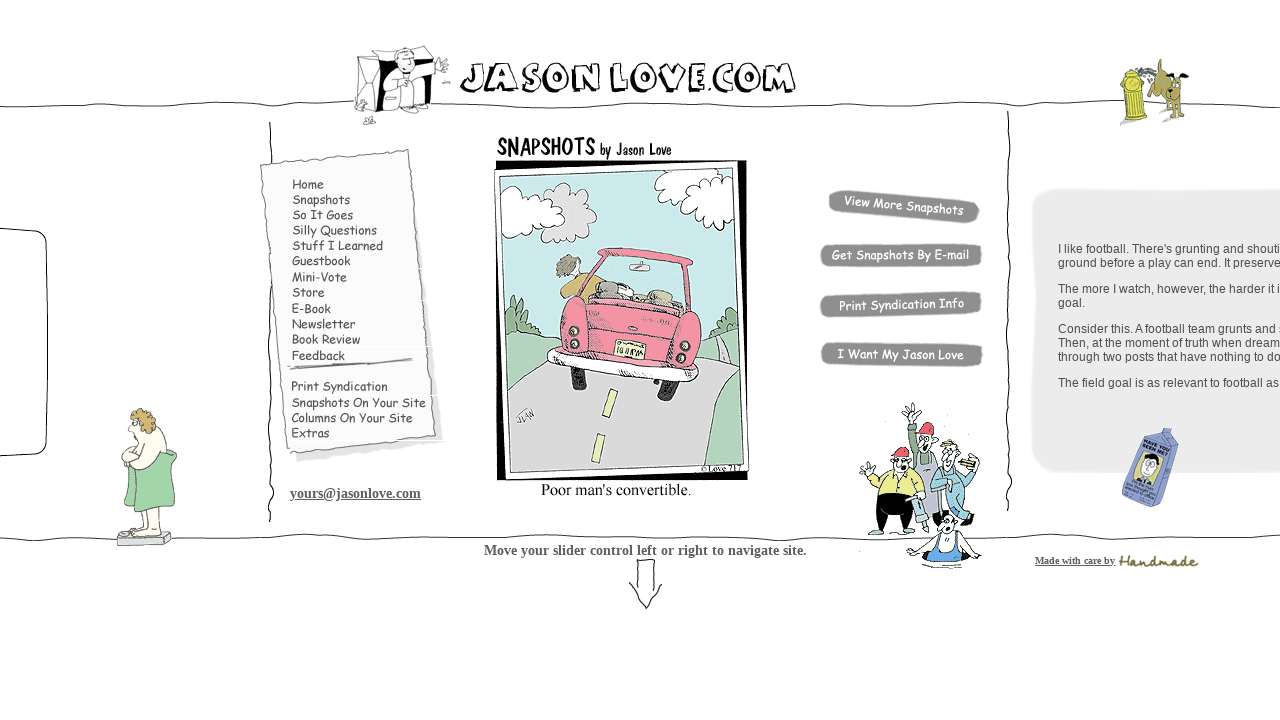

Scrolled right by 5000 pixels using JavaScript
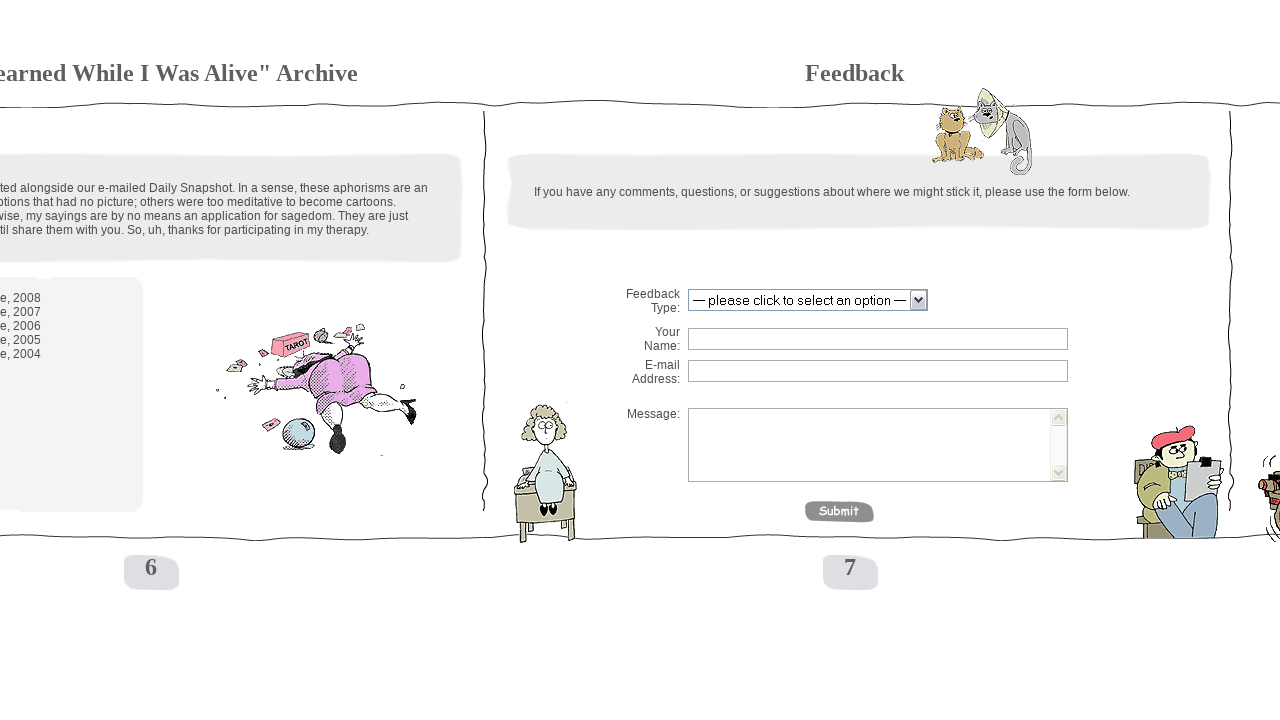

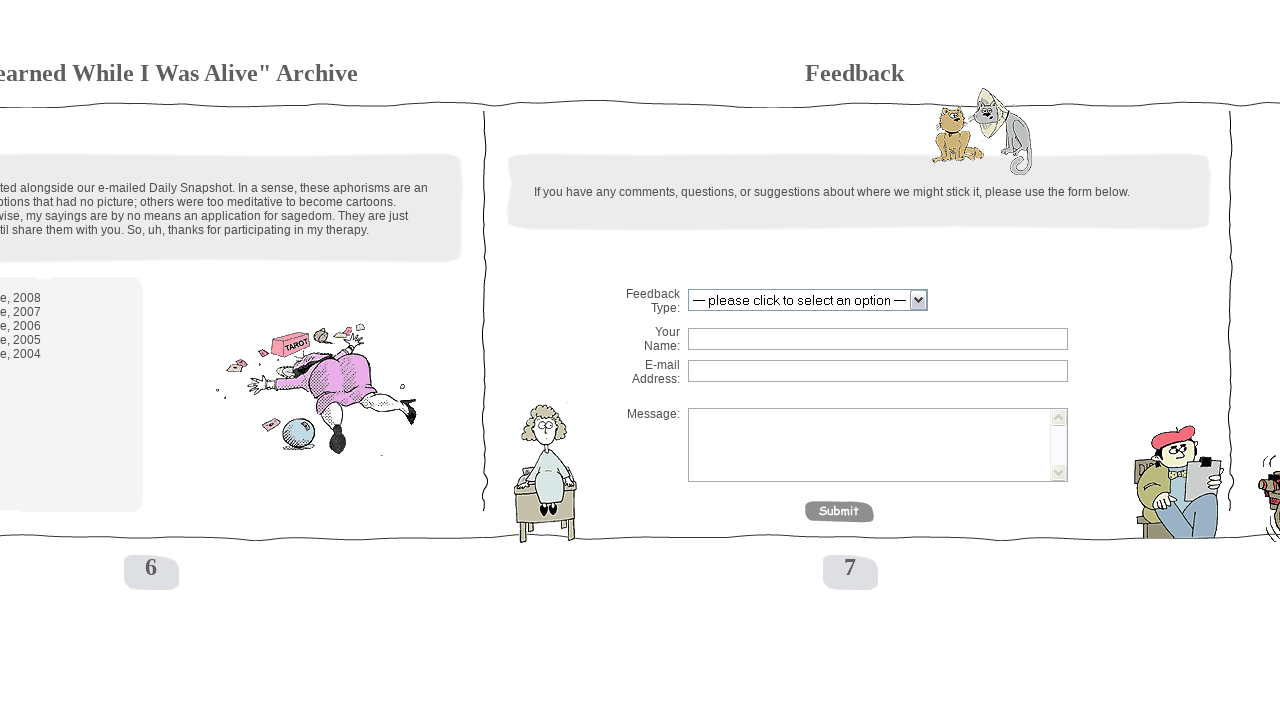